Tests hover functionality by hovering over an avatar image and verifying that the caption/additional information becomes visible

Starting URL: http://the-internet.herokuapp.com/hovers

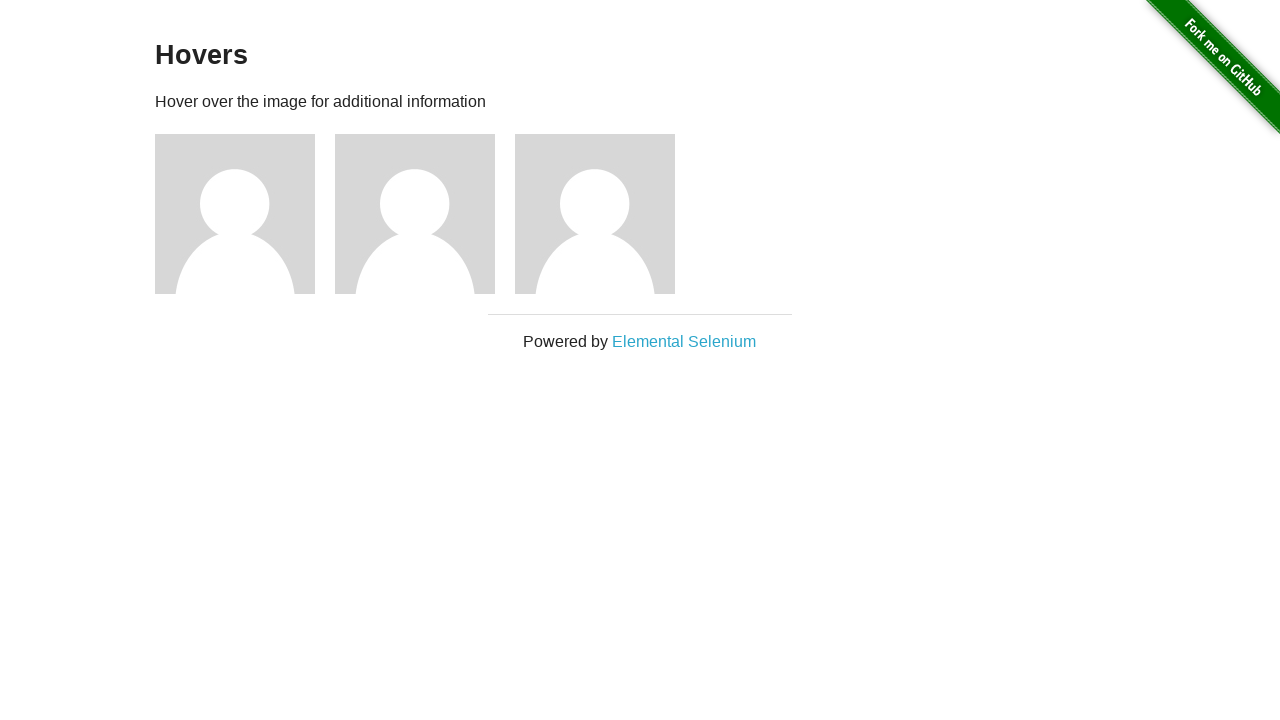

Located the first avatar figure element
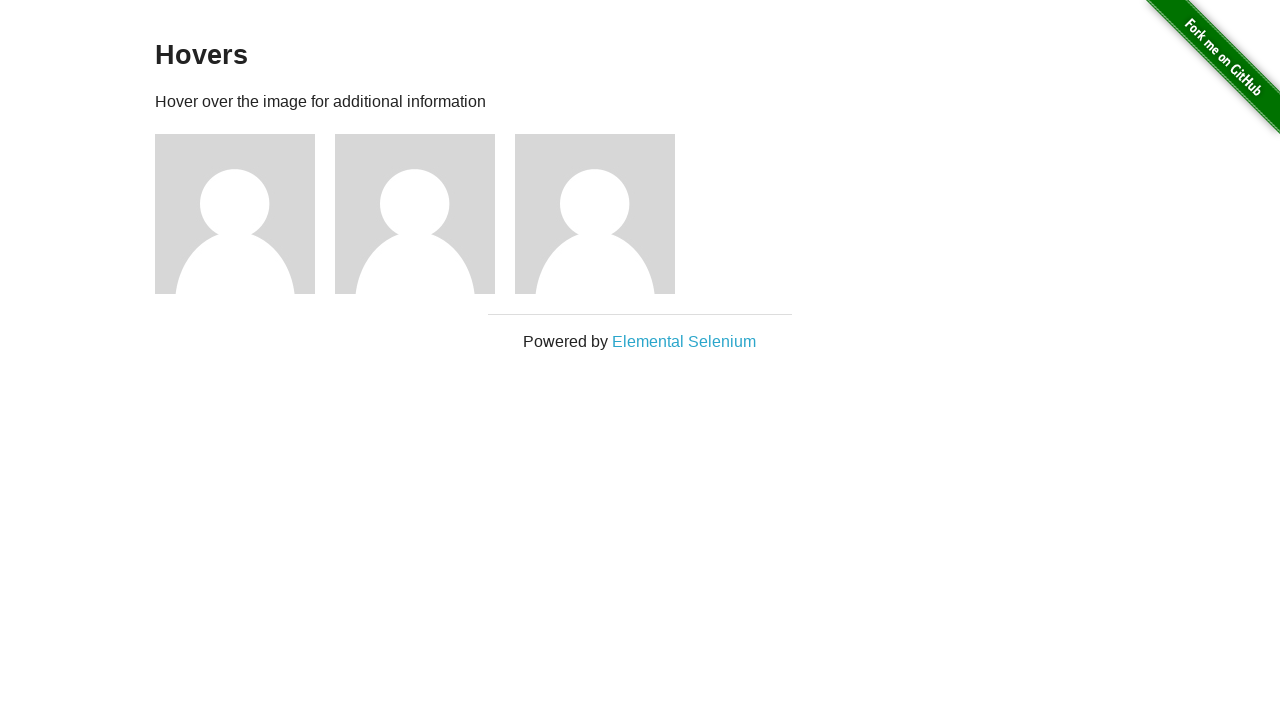

Hovered over the avatar image at (245, 214) on .figure >> nth=0
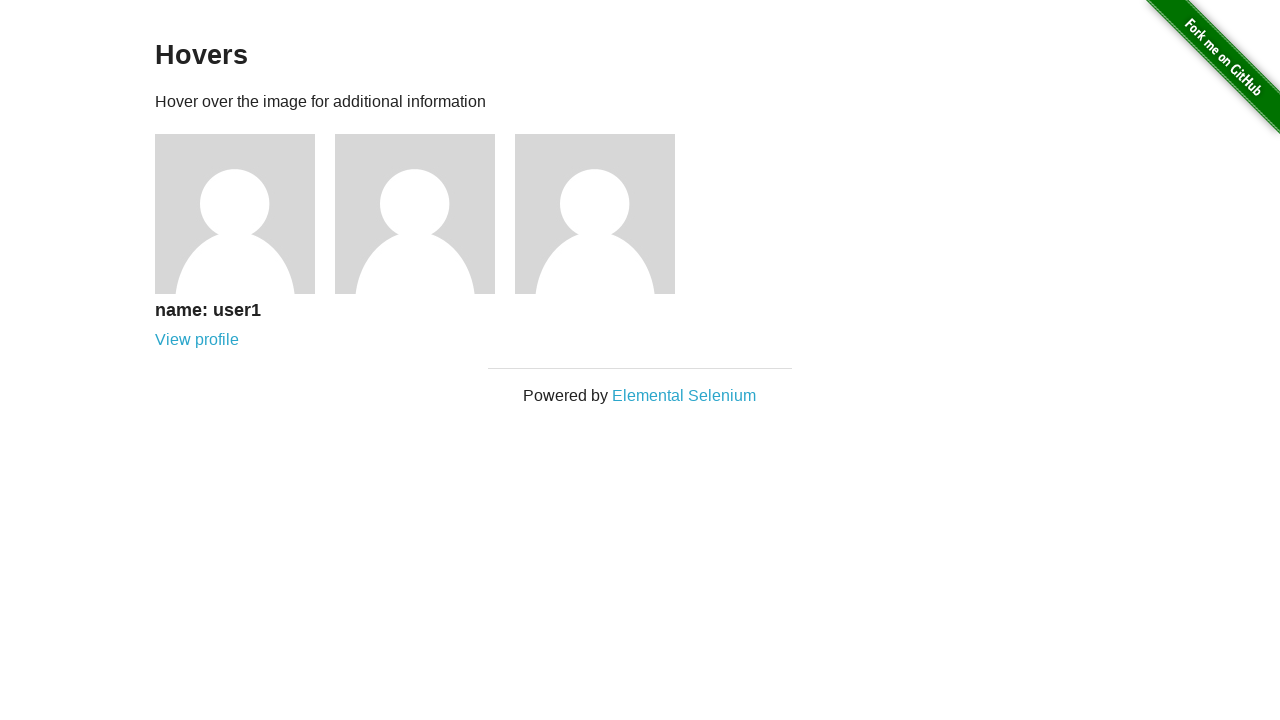

Waited for figcaption element to appear
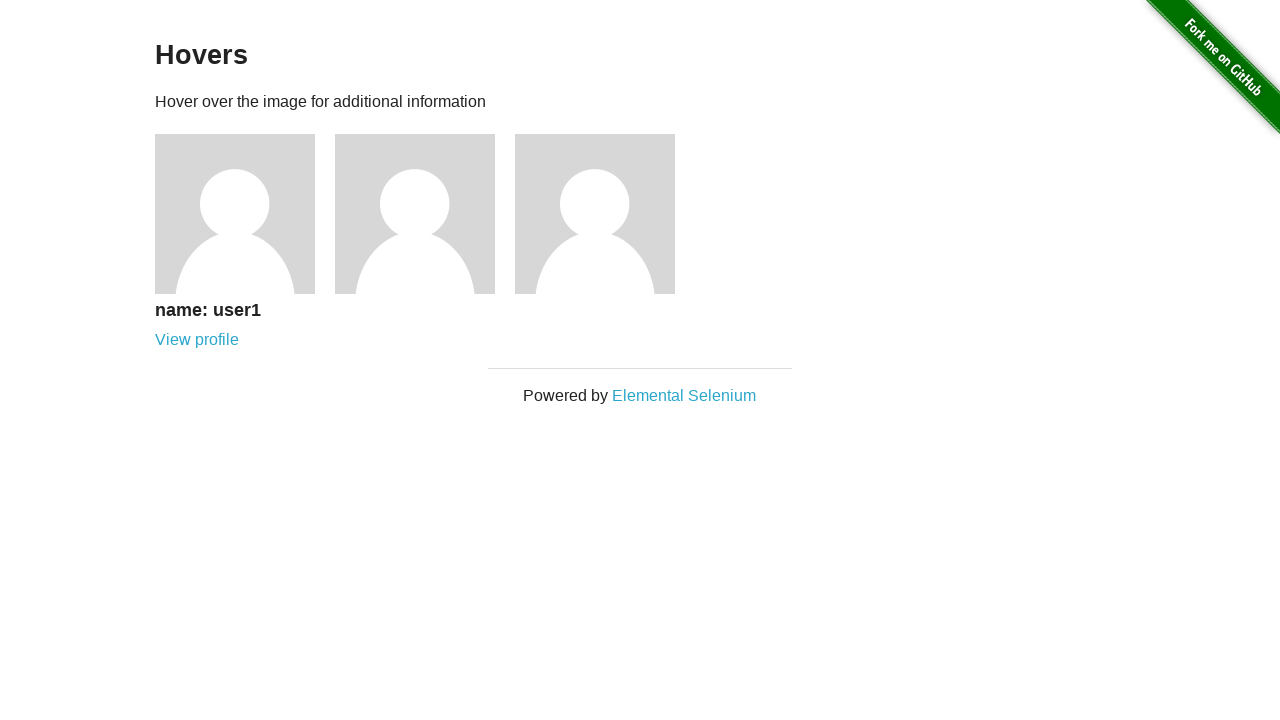

Verified that figcaption is visible
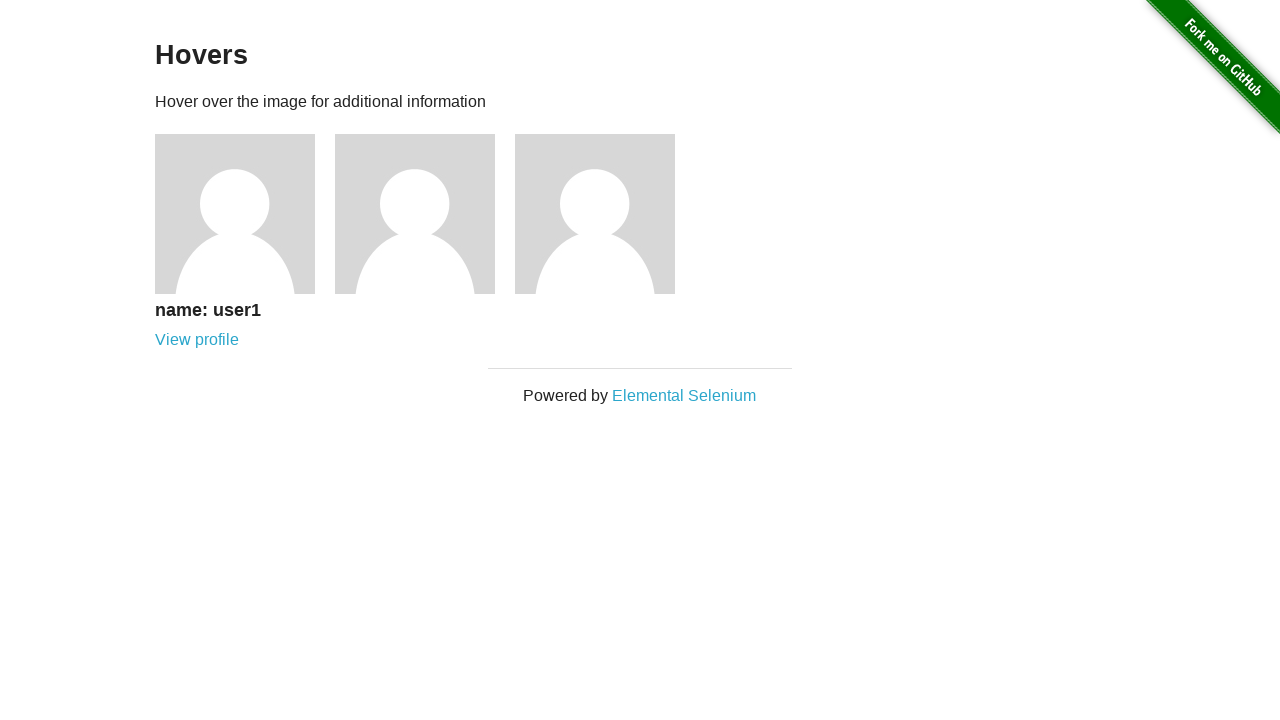

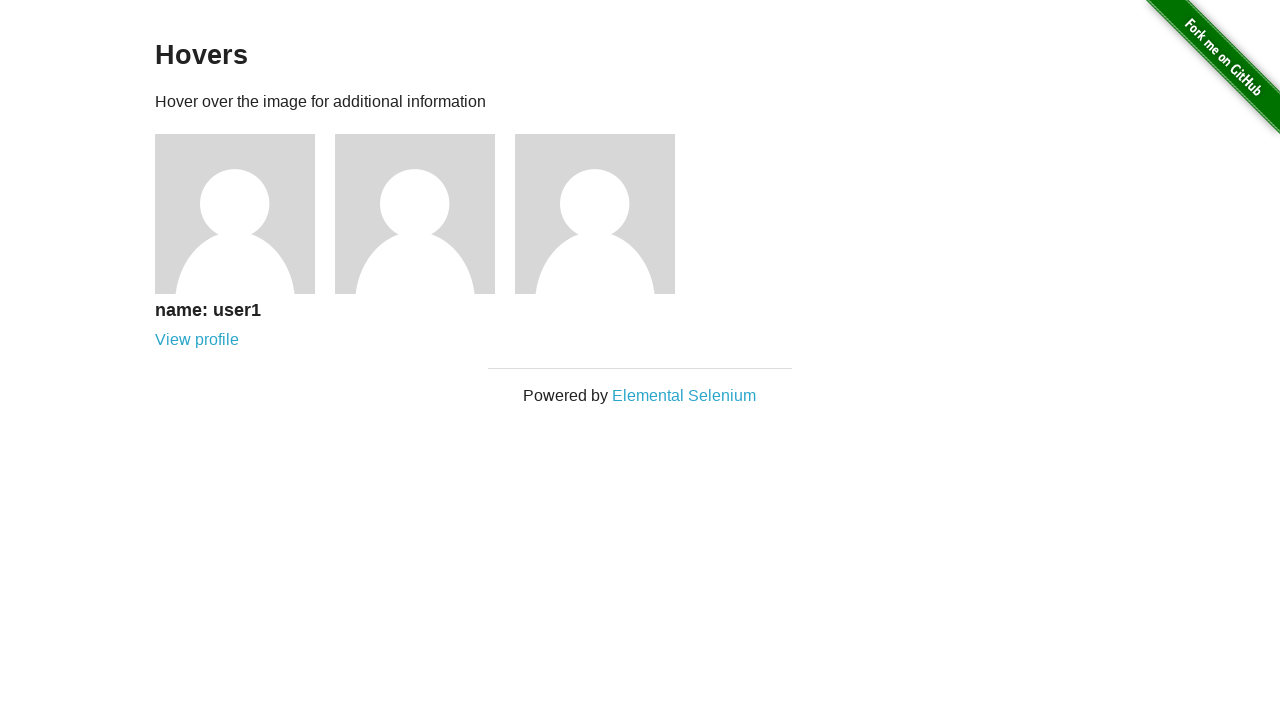